Navigates to the catalog page by clicking the catalog button and verifies the URL

Starting URL: https://catalog.onliner.by/

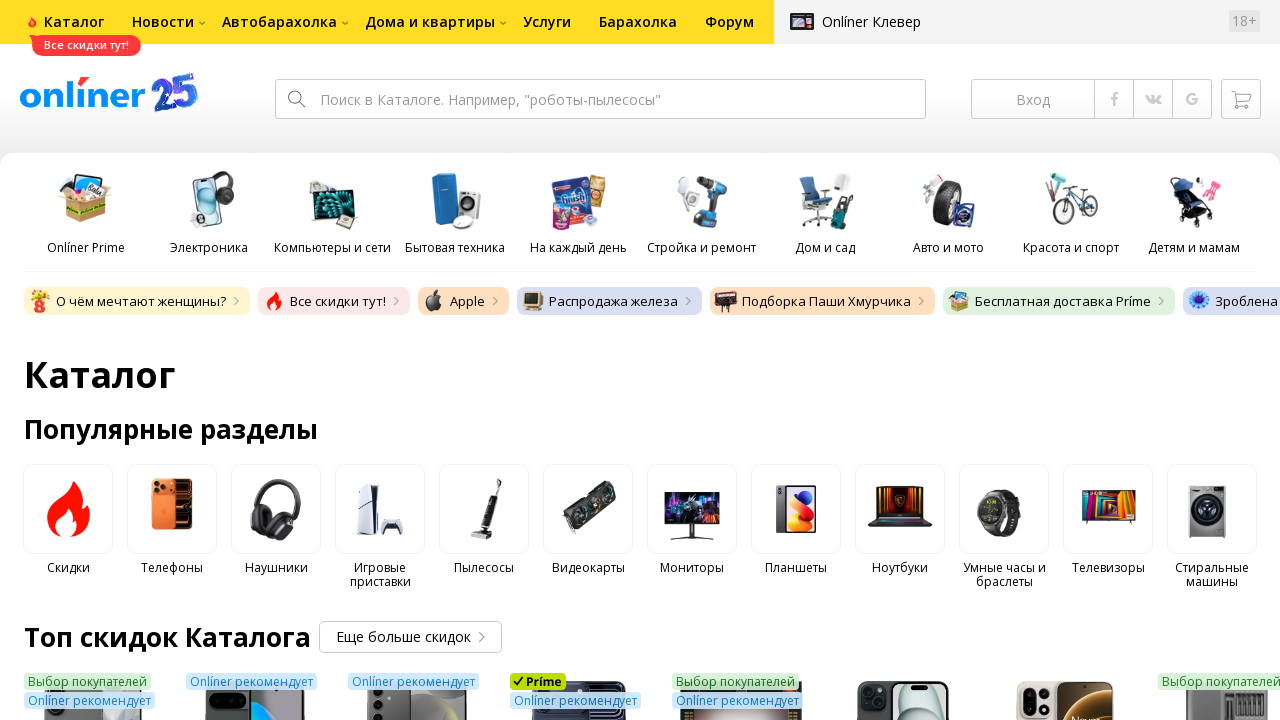

Clicked on catalog navigation button at (74, 22) on text=Каталог
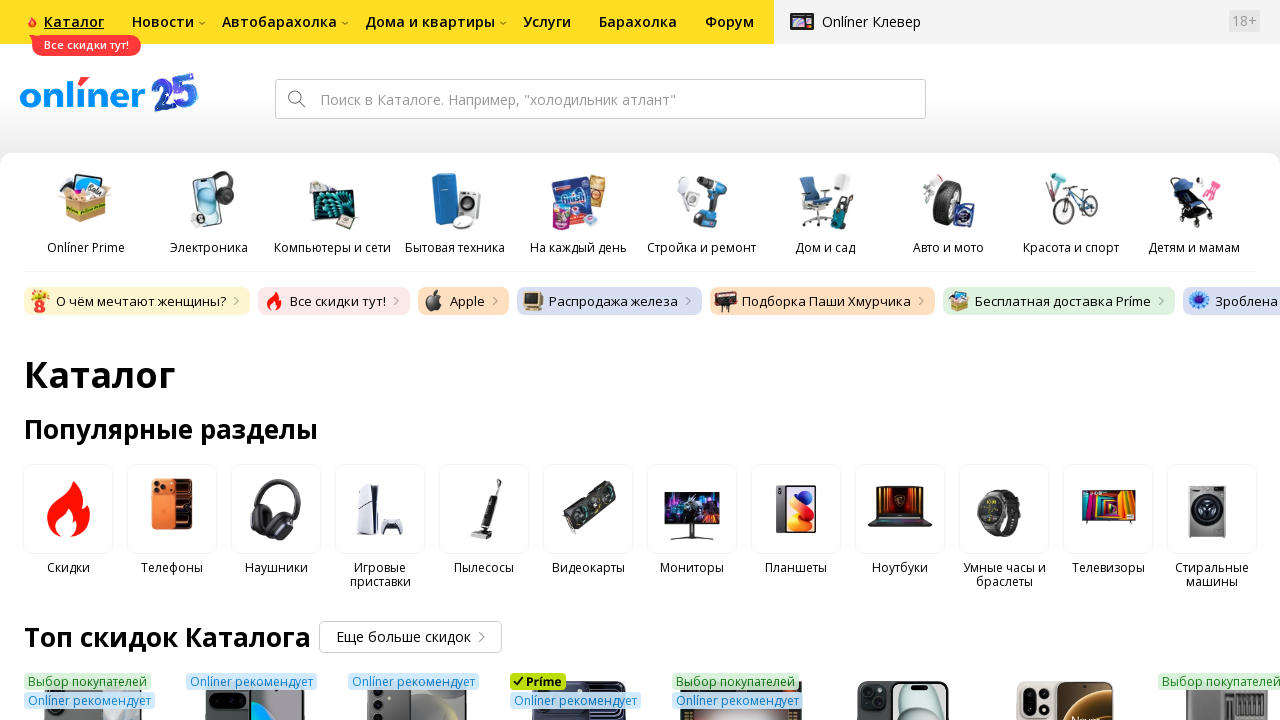

Verified navigation to catalog page at https://catalog.onliner.by/
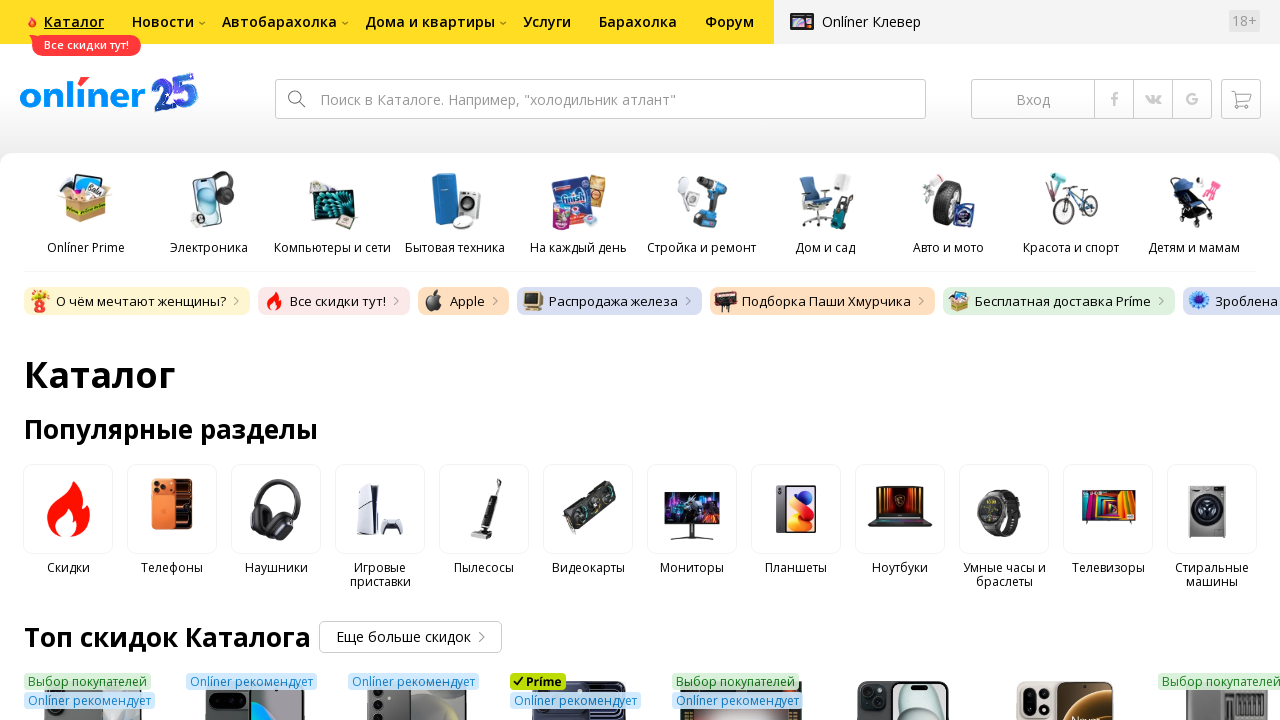

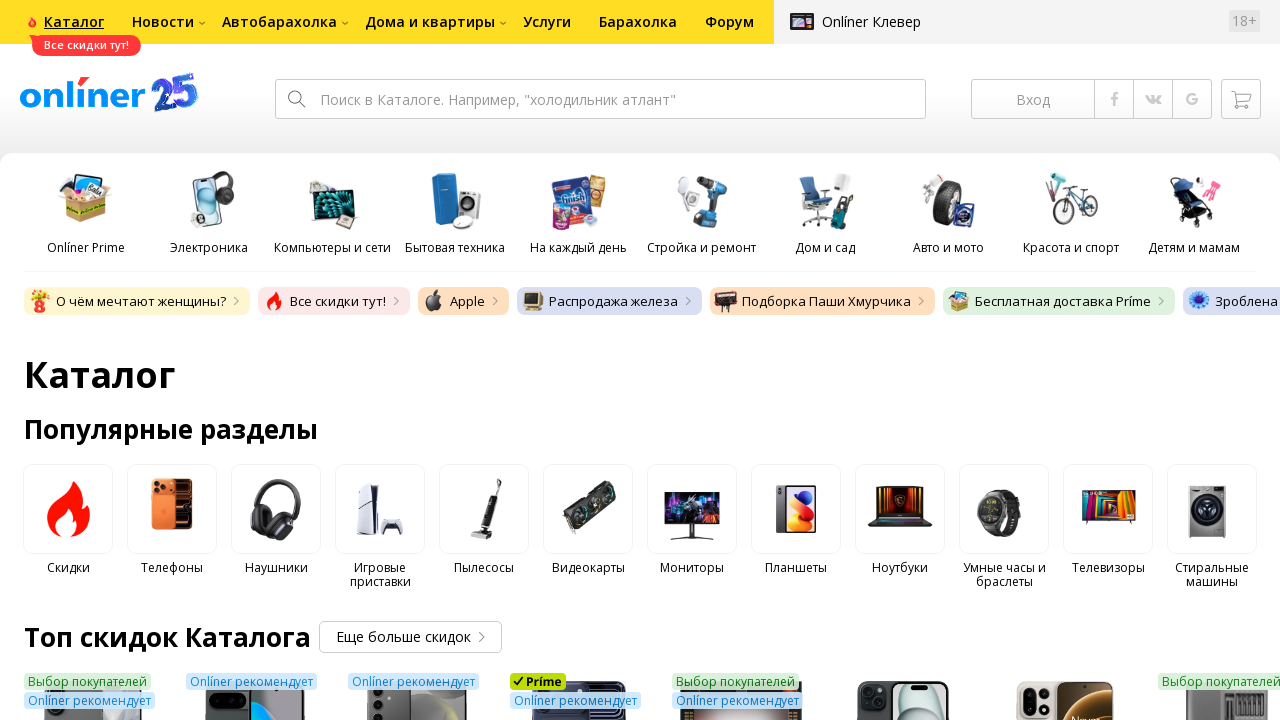